Tests that the Clear completed button displays correctly after marking an item complete

Starting URL: https://demo.playwright.dev/todomvc

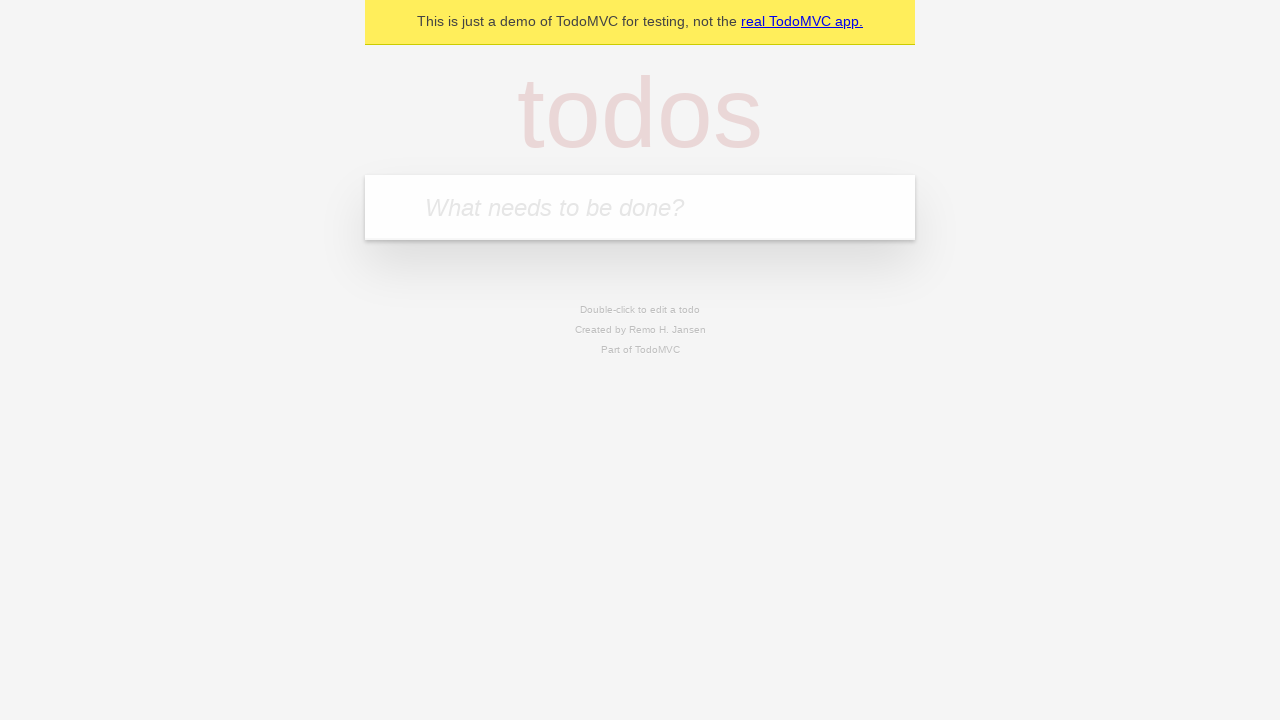

Filled todo input with 'buy some cheese' on internal:attr=[placeholder="What needs to be done?"i]
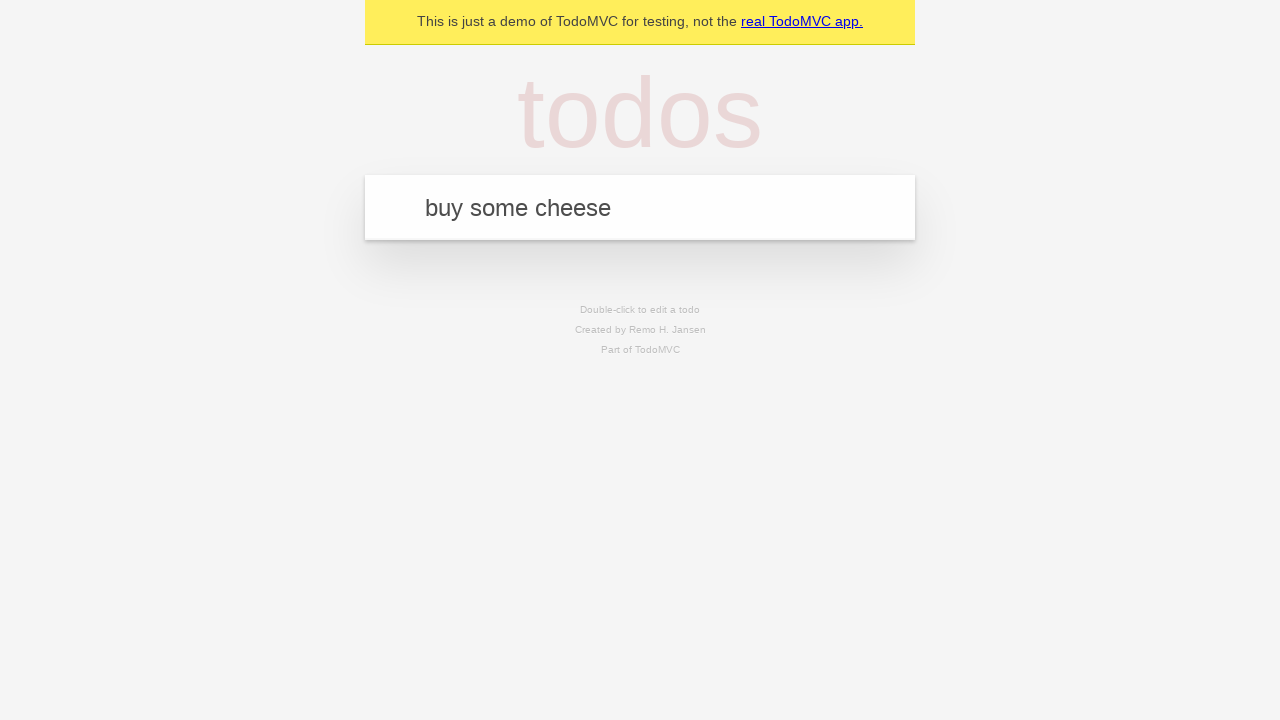

Pressed Enter to create todo 'buy some cheese' on internal:attr=[placeholder="What needs to be done?"i]
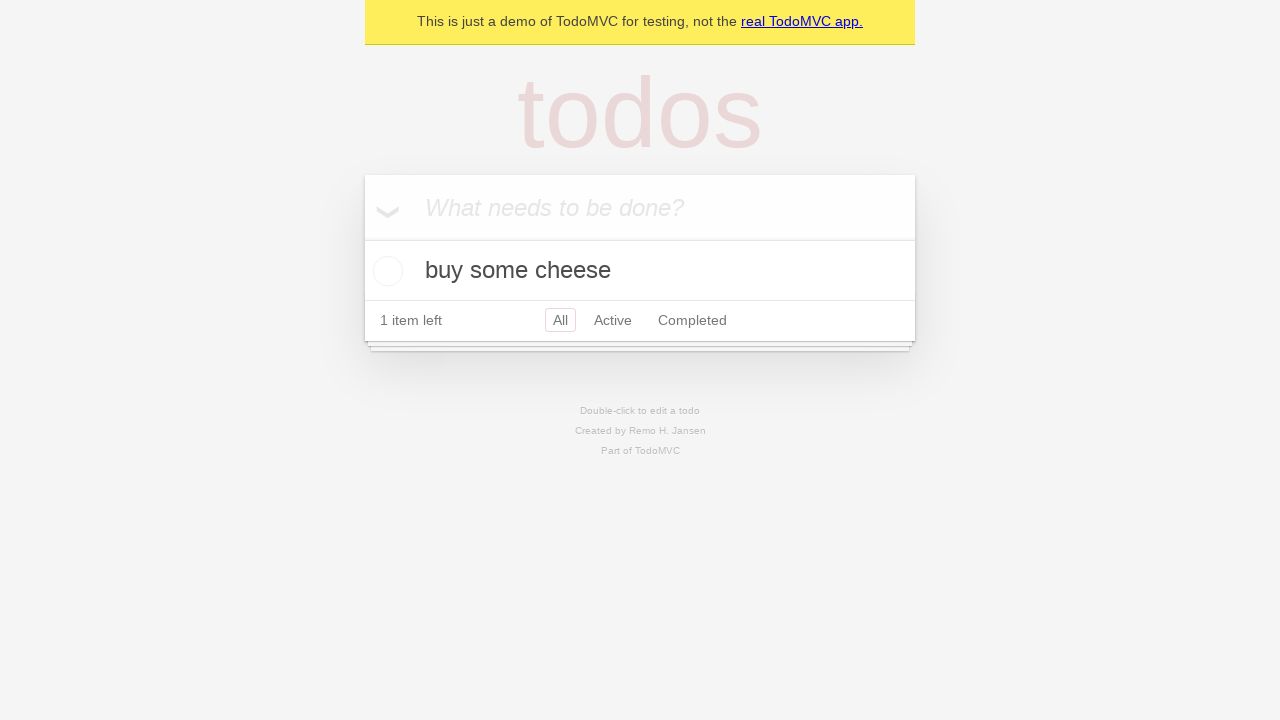

Filled todo input with 'feed the cat' on internal:attr=[placeholder="What needs to be done?"i]
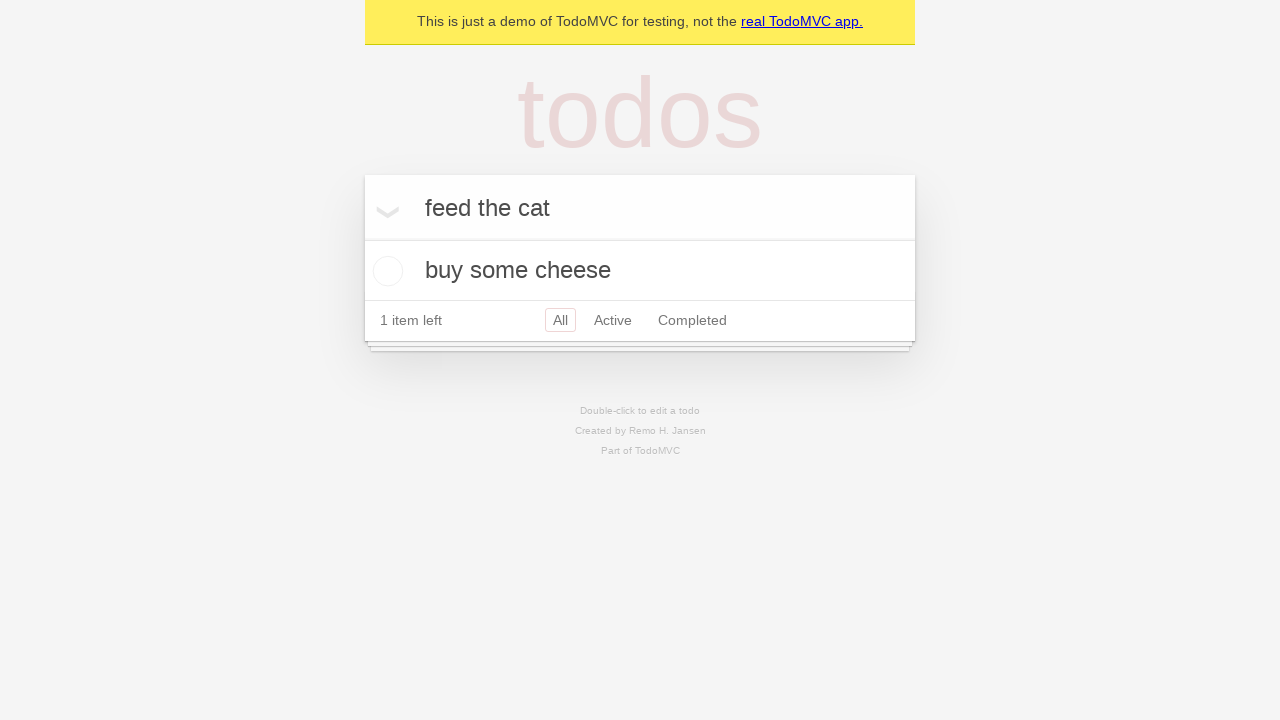

Pressed Enter to create todo 'feed the cat' on internal:attr=[placeholder="What needs to be done?"i]
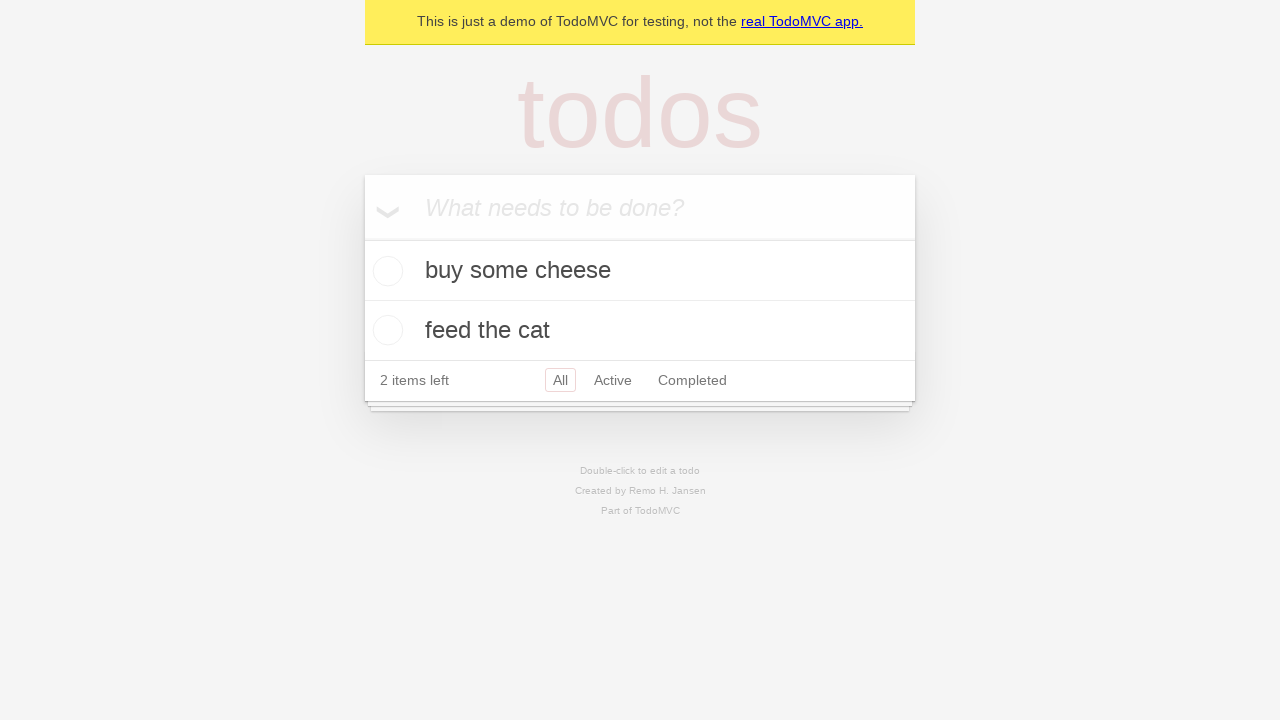

Filled todo input with 'book a doctors appointment' on internal:attr=[placeholder="What needs to be done?"i]
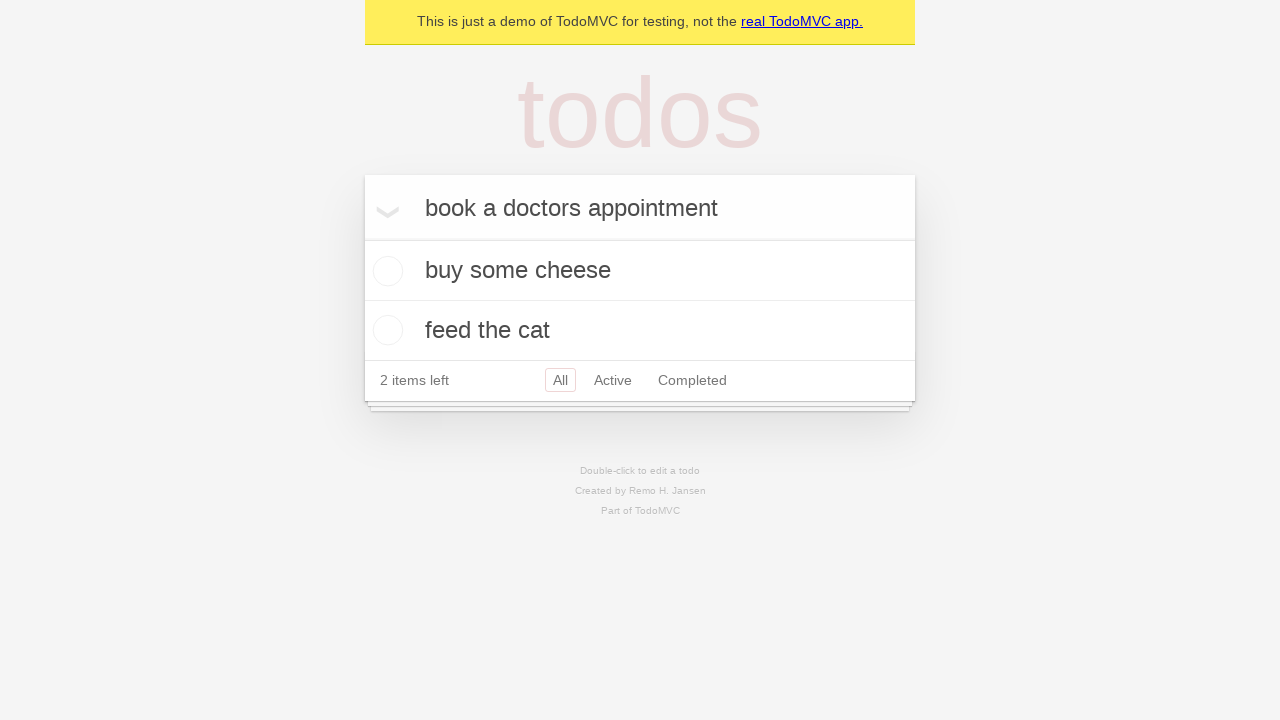

Pressed Enter to create todo 'book a doctors appointment' on internal:attr=[placeholder="What needs to be done?"i]
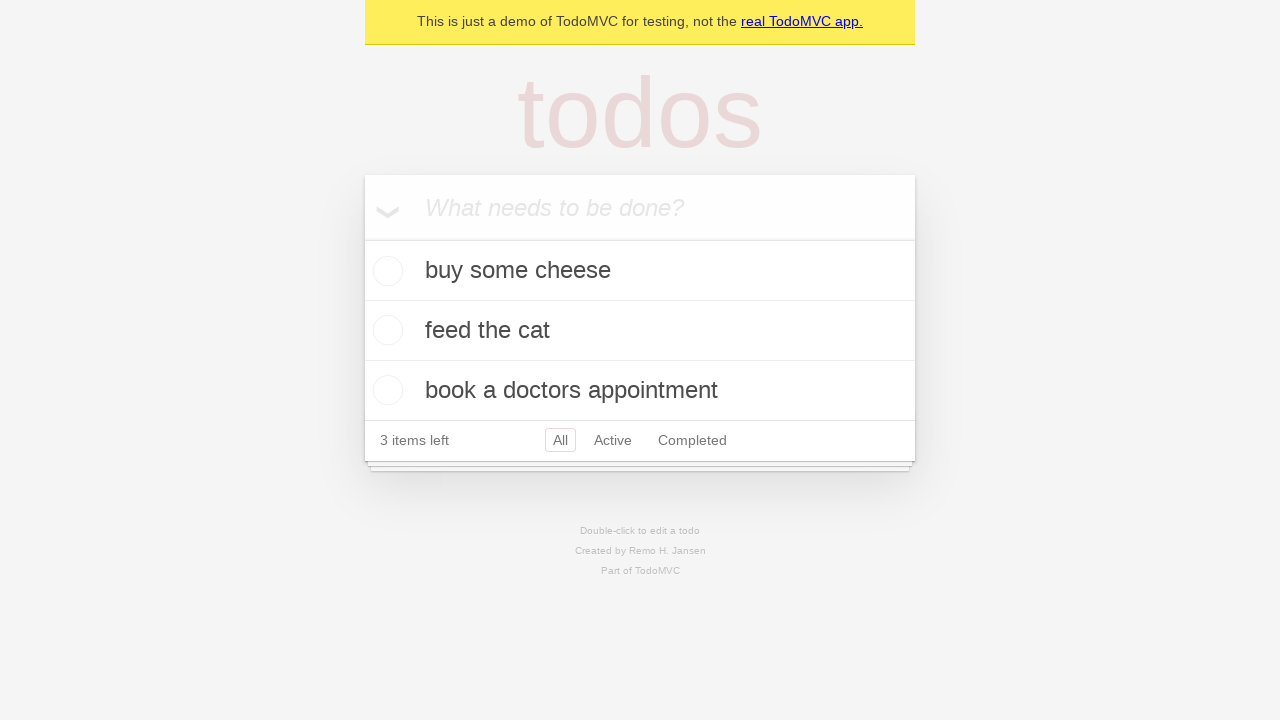

Checked the first todo item as complete at (385, 271) on .todo-list li .toggle >> nth=0
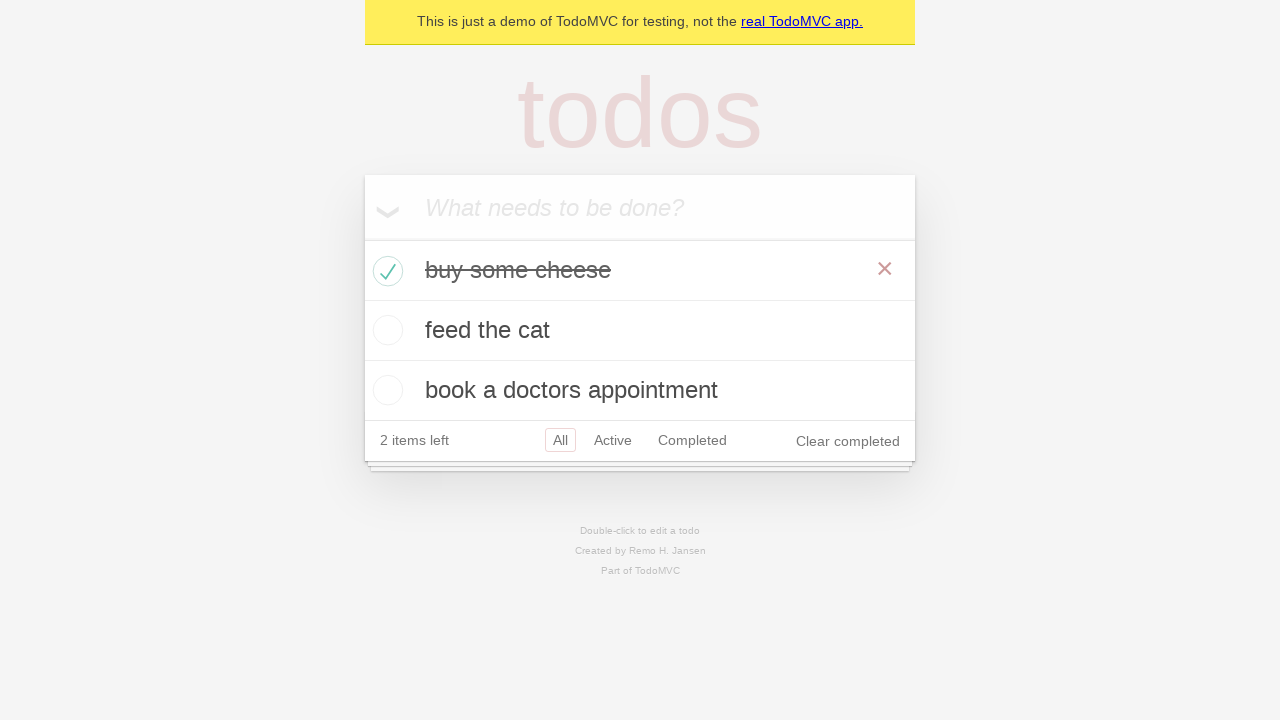

Clear completed button appeared after marking item complete
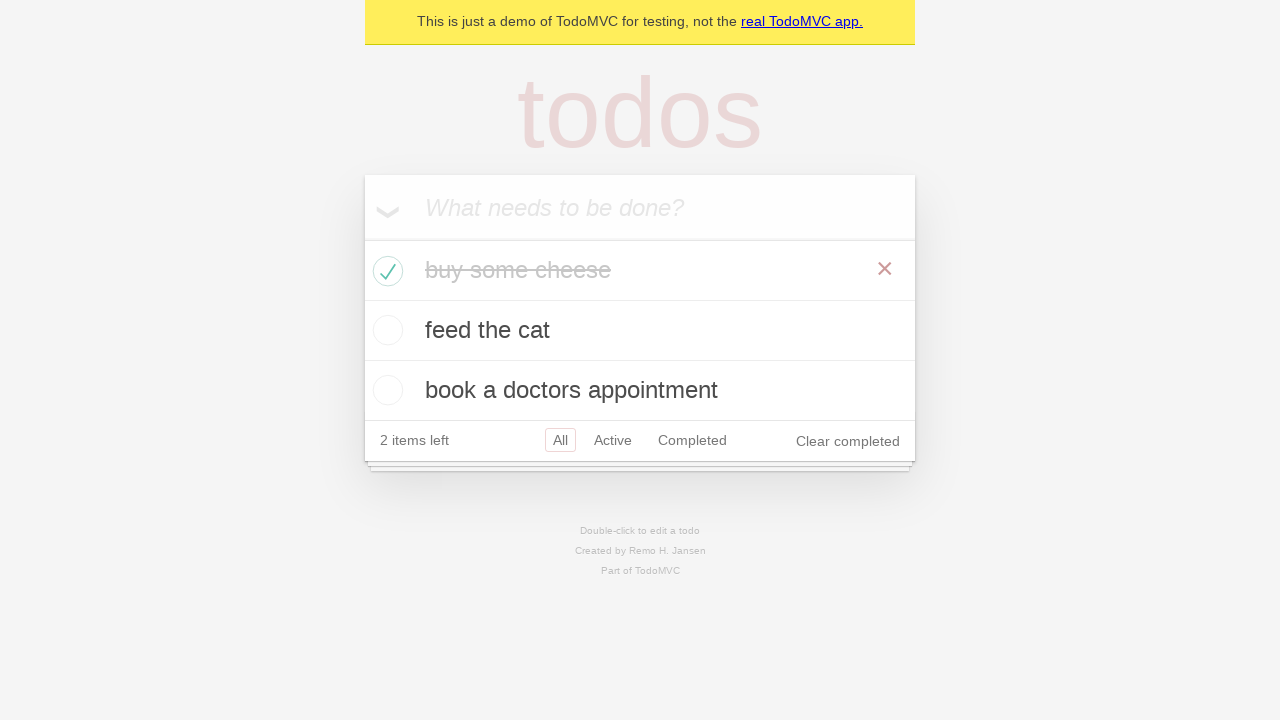

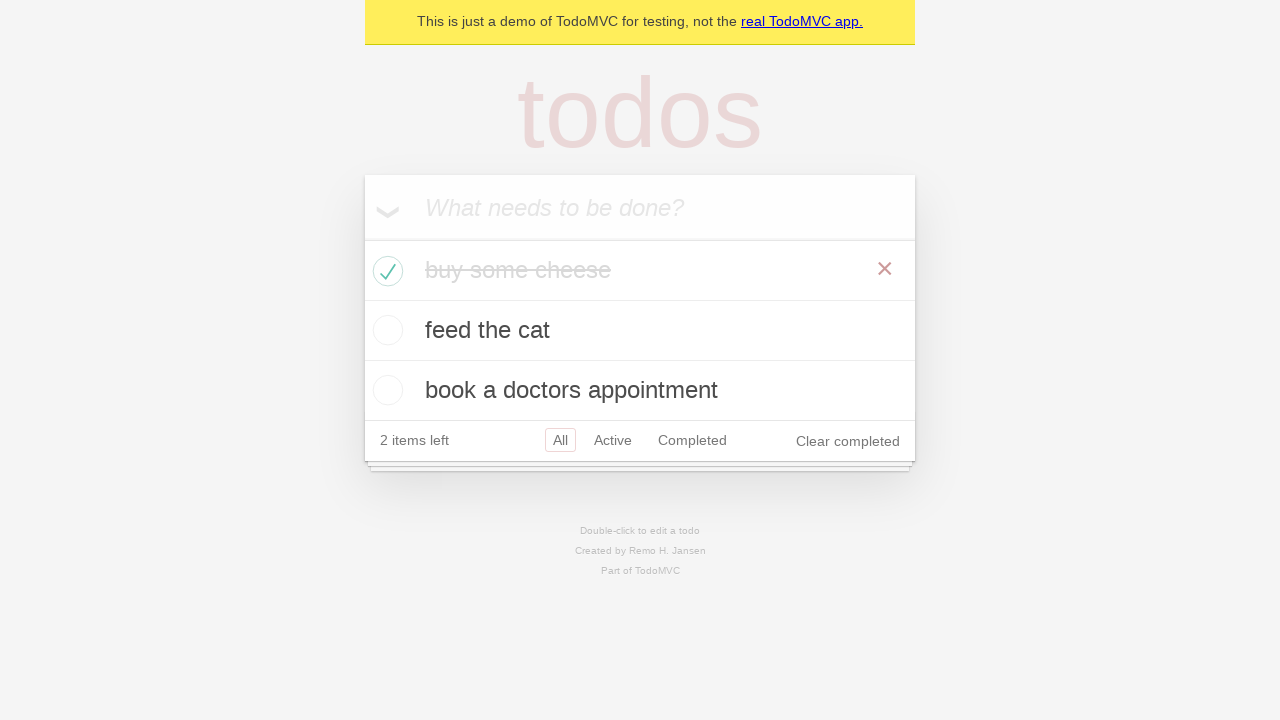